Tests GitHub navigation by hovering over the Solutions menu and clicking on Enterprise link, then verifying the Enterprise page heading contains expected text

Starting URL: https://github.com

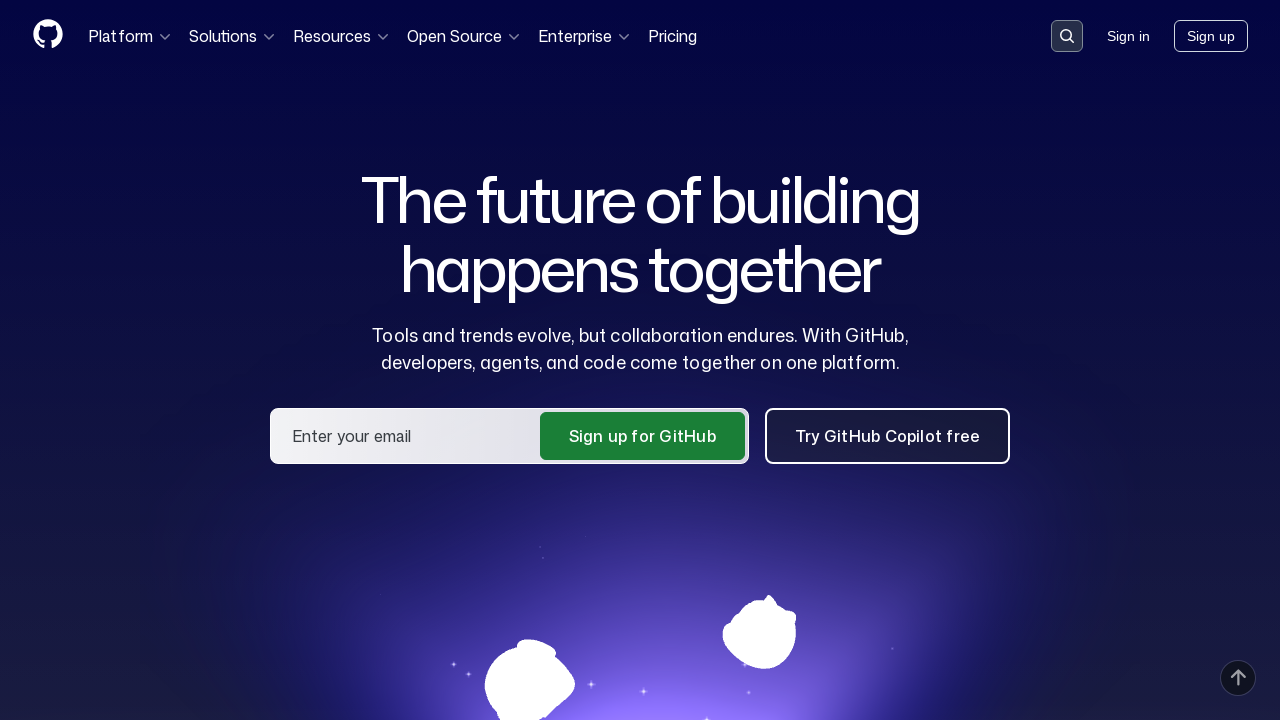

Hovered over Solutions menu in header at (233, 36) on .HeaderMenu-wrapper >> text=Solutions
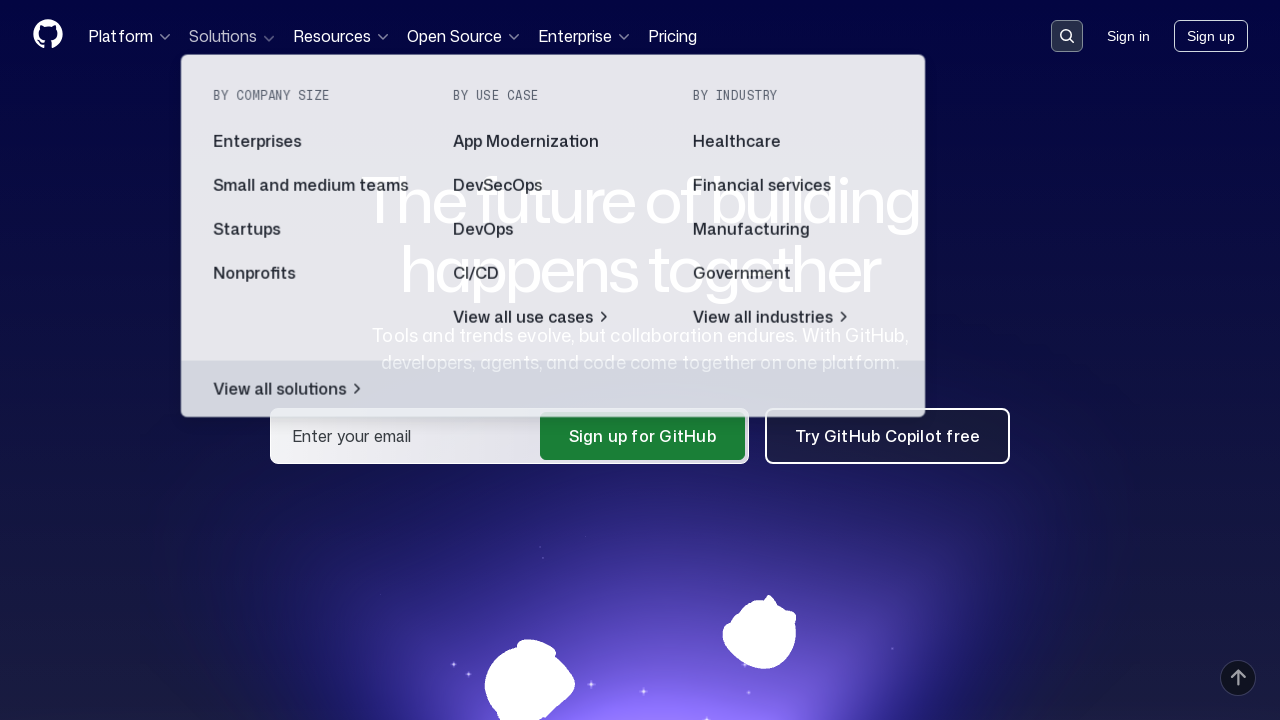

Clicked on Enterprise link at (313, 142) on a:has-text('Enterprise')
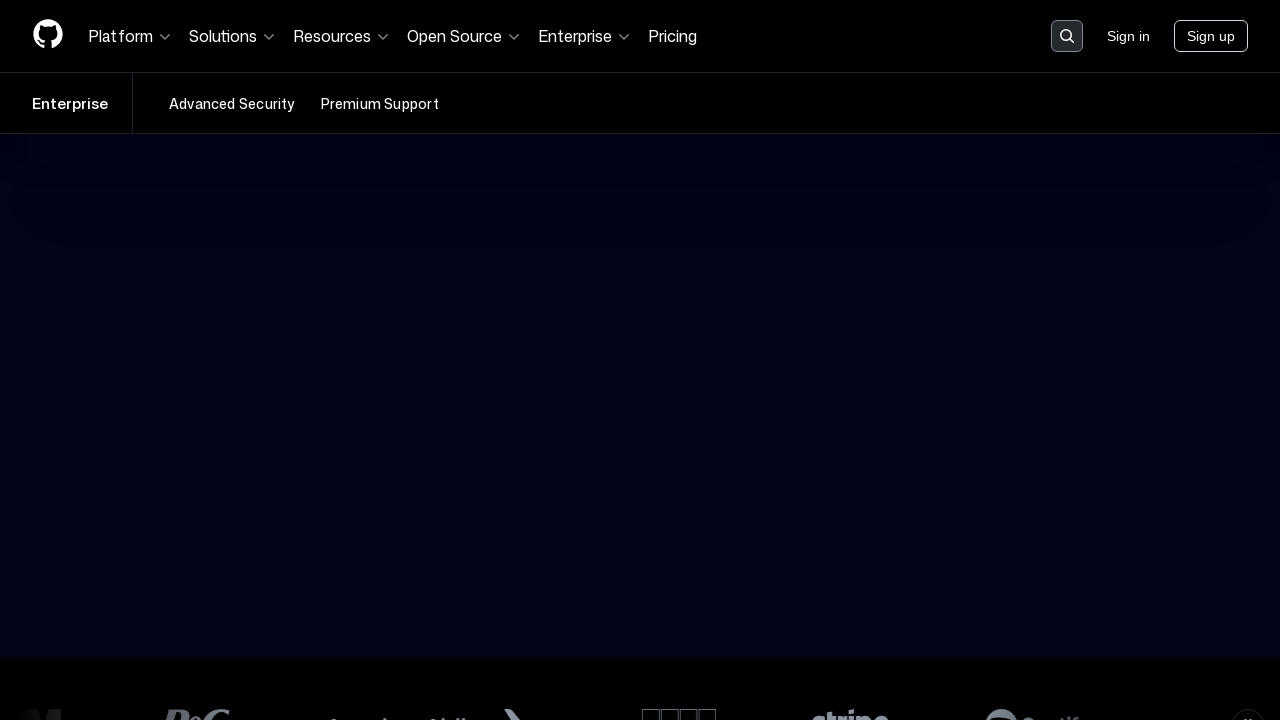

Enterprise page loaded - hero section heading visible
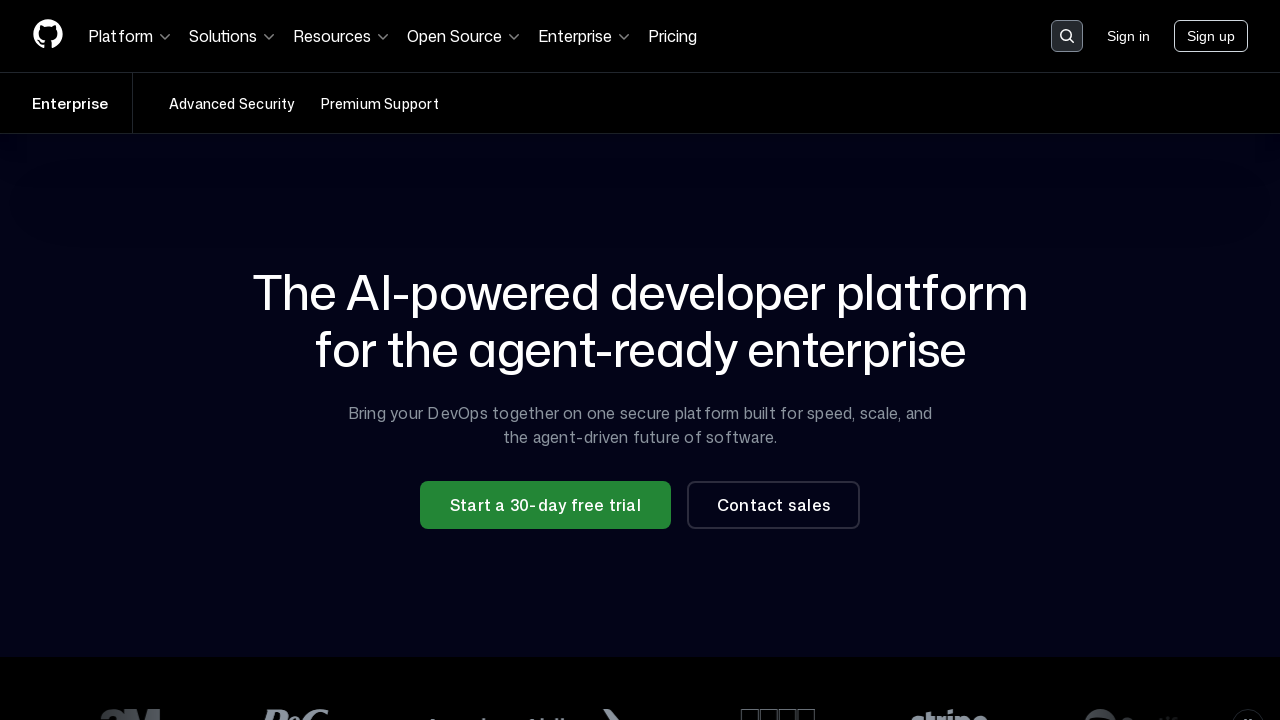

Located hero section heading element
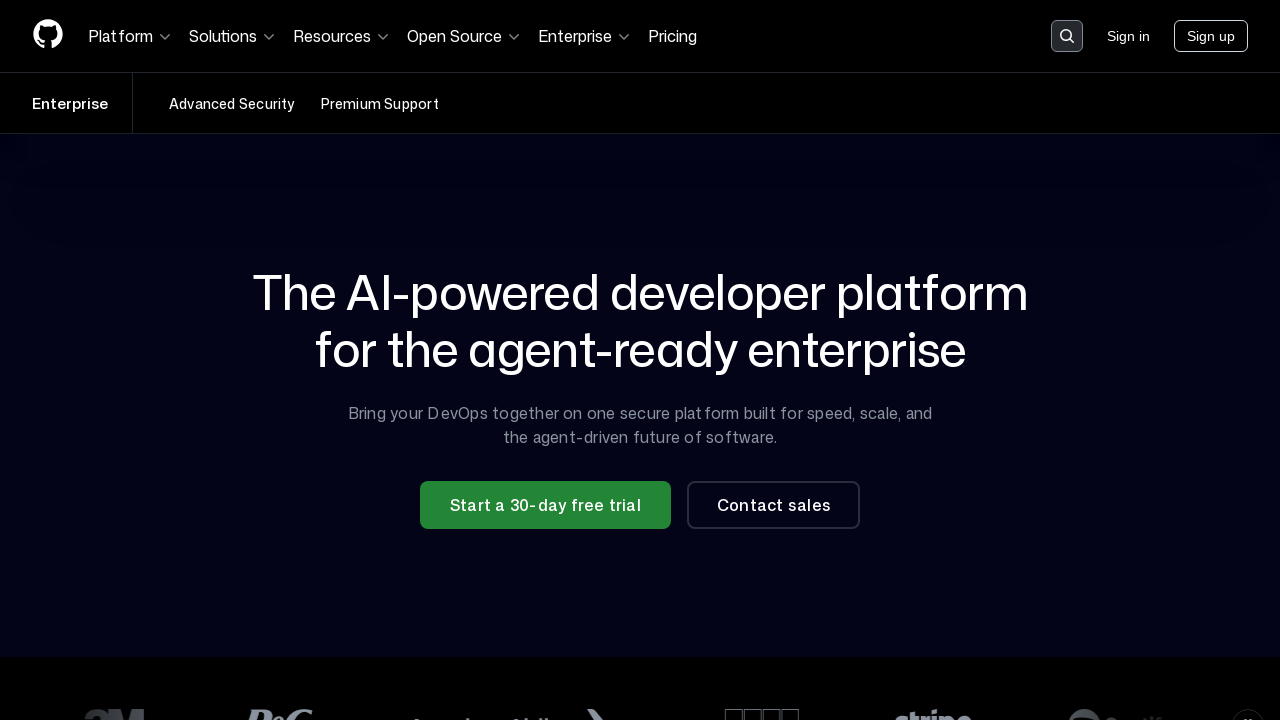

Verified hero section heading contains 'The AI-powered' text
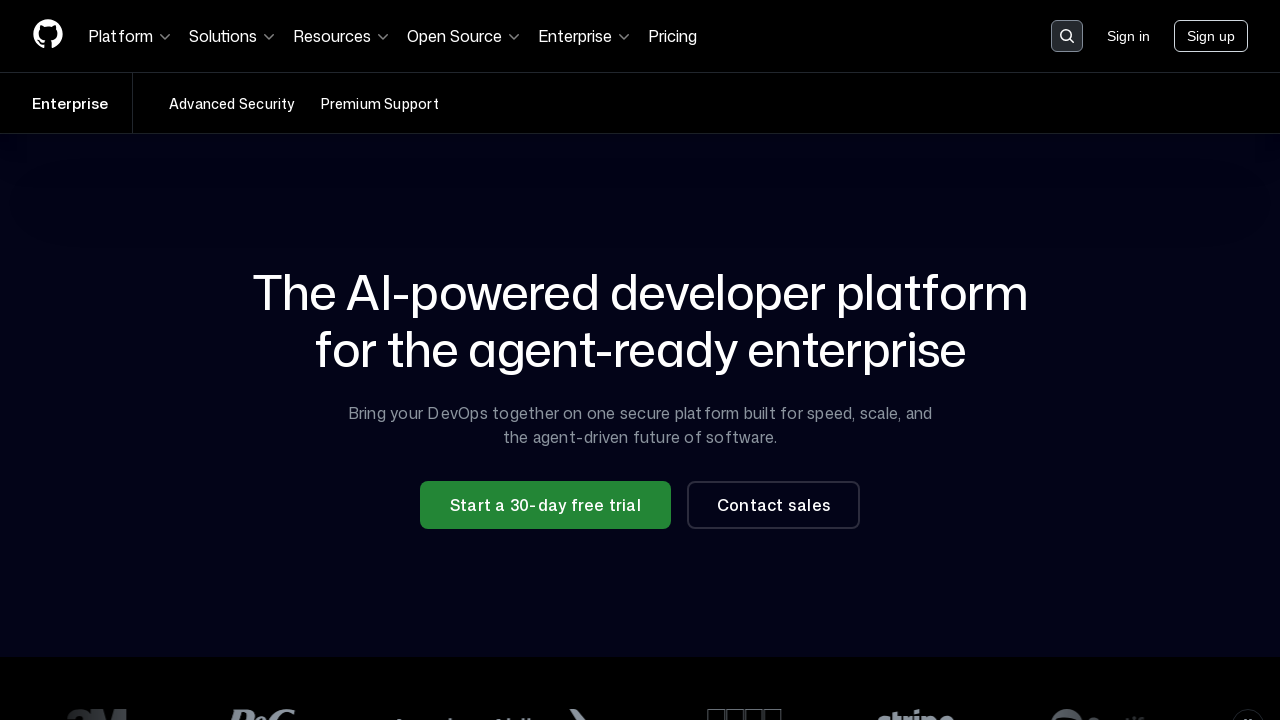

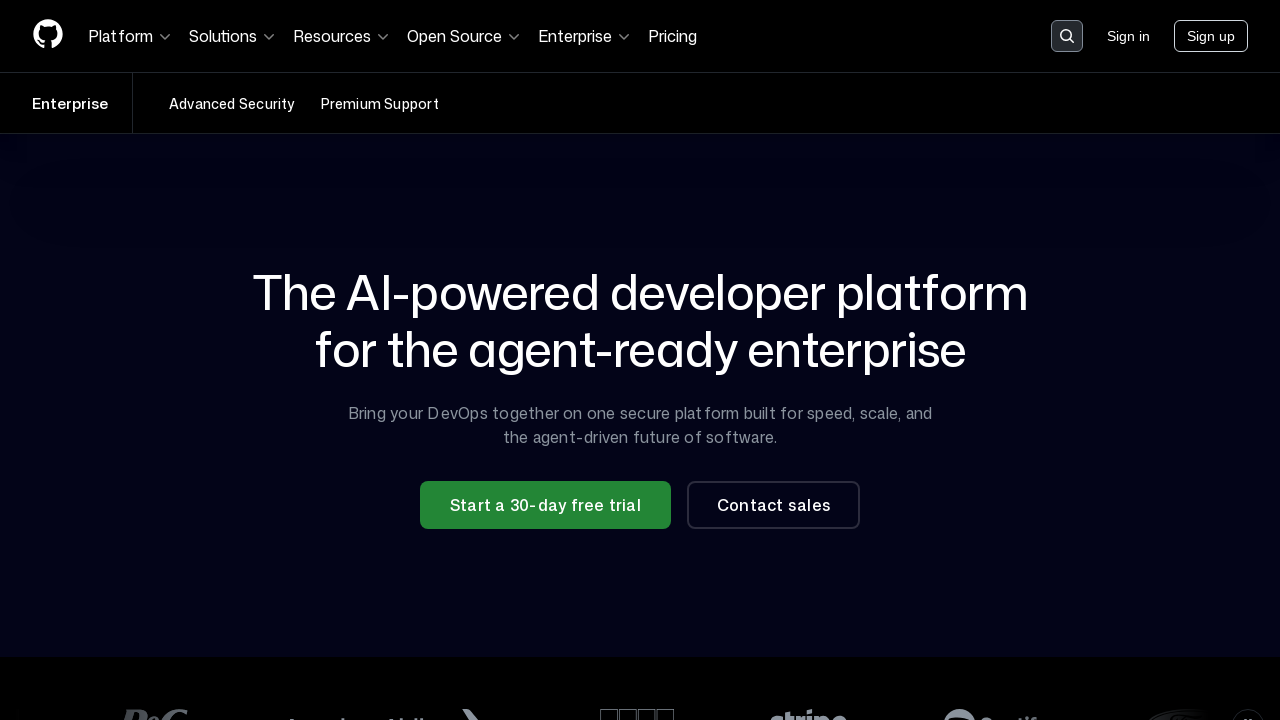